Tests keyboard input functionality by clicking on a name field, typing a name, and then clicking a button on a form testing page

Starting URL: https://formy-project.herokuapp.com/keypress

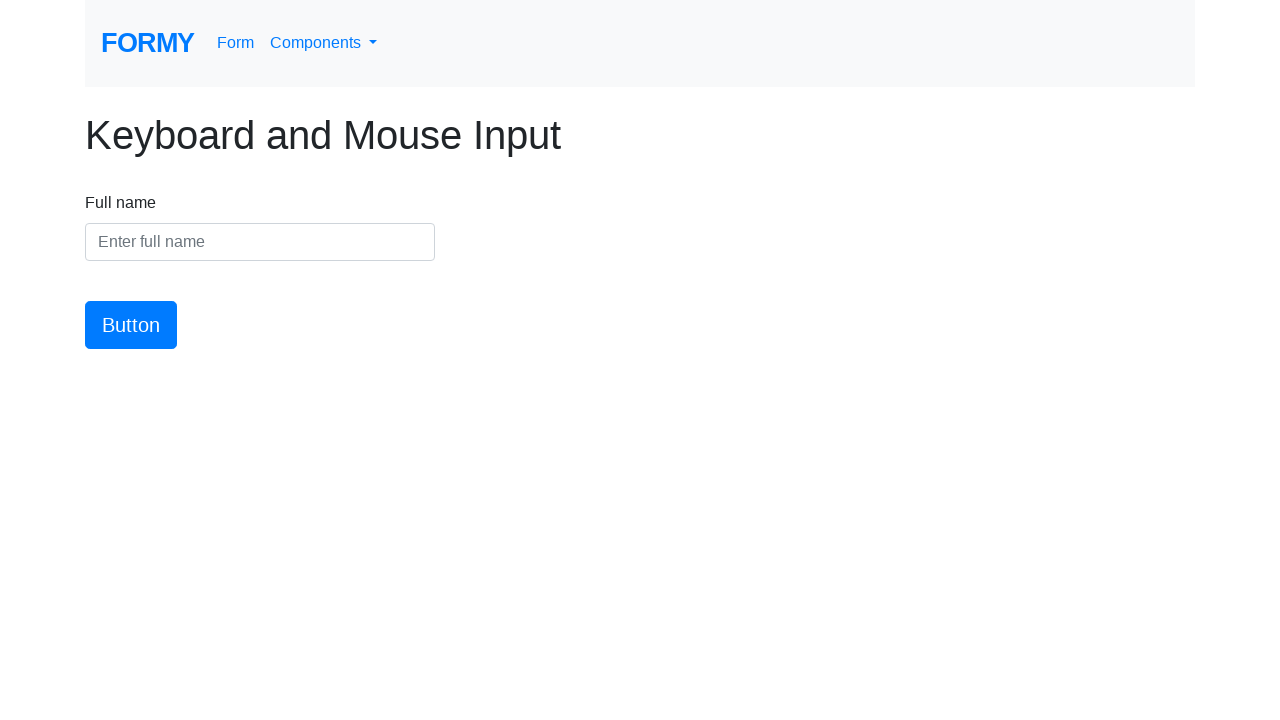

Clicked on the name input field at (260, 242) on #name
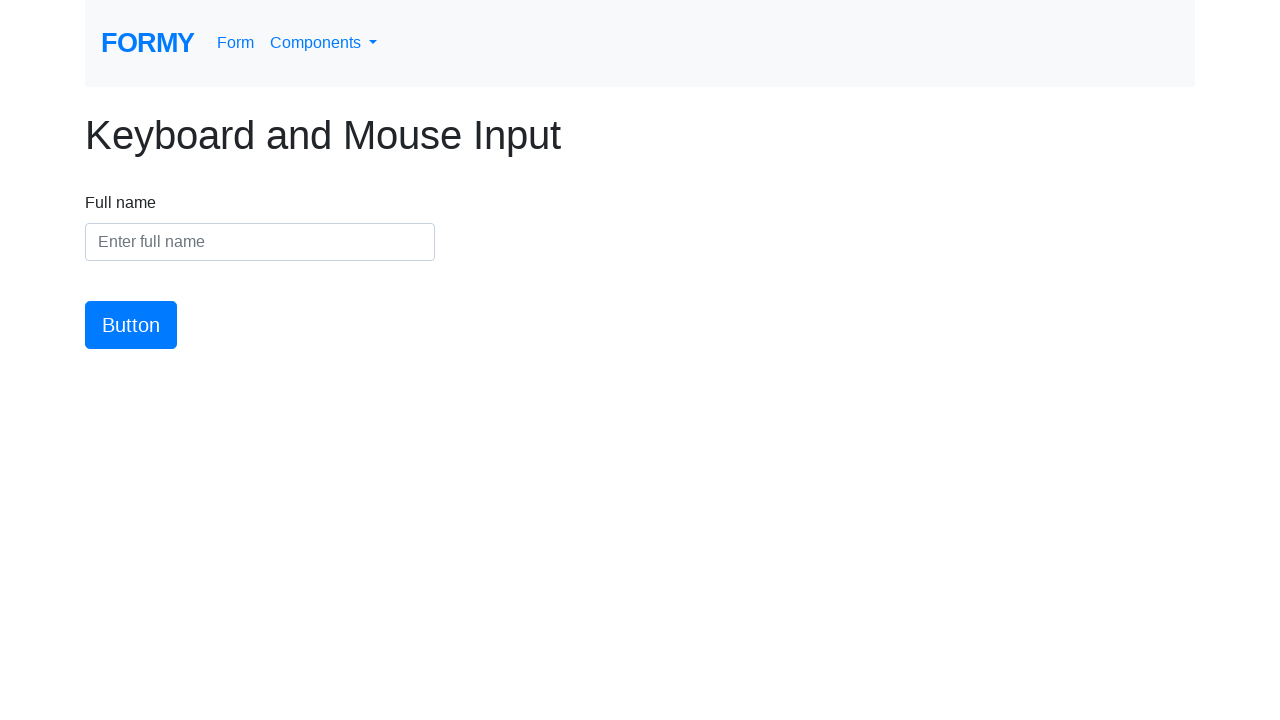

Typed 'David' into the name field on #name
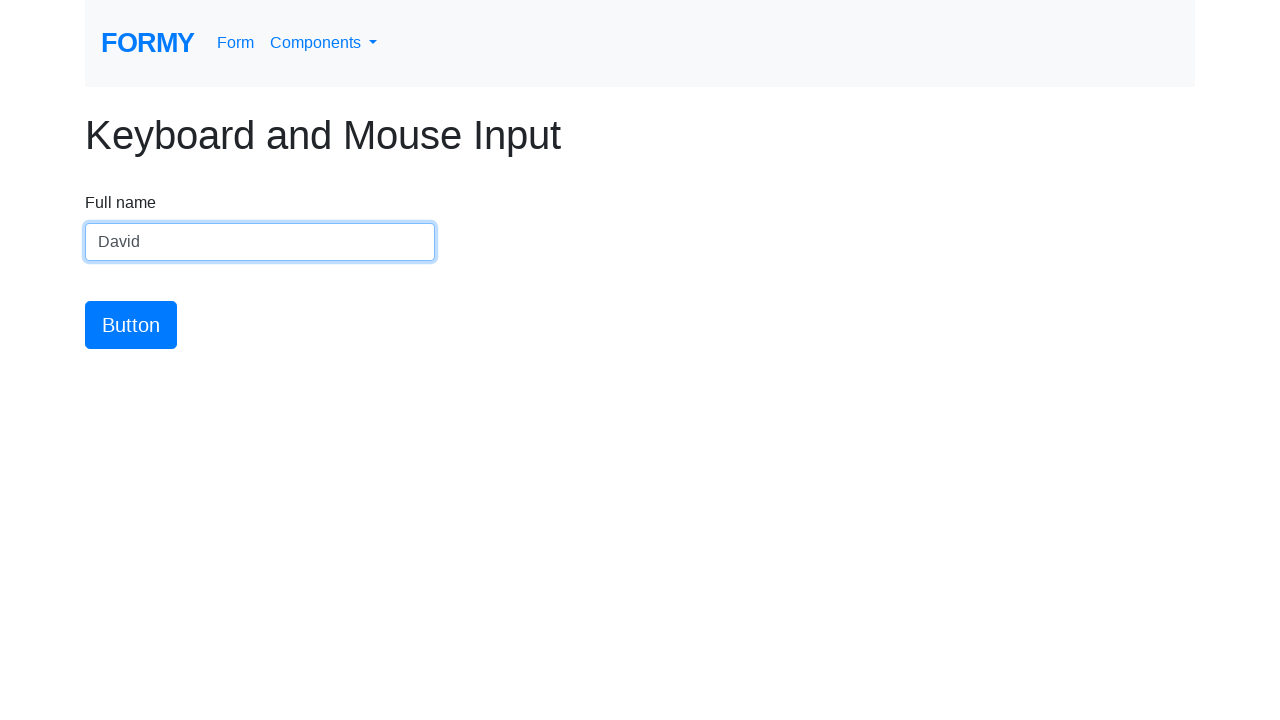

Clicked the form submission button at (131, 325) on #button
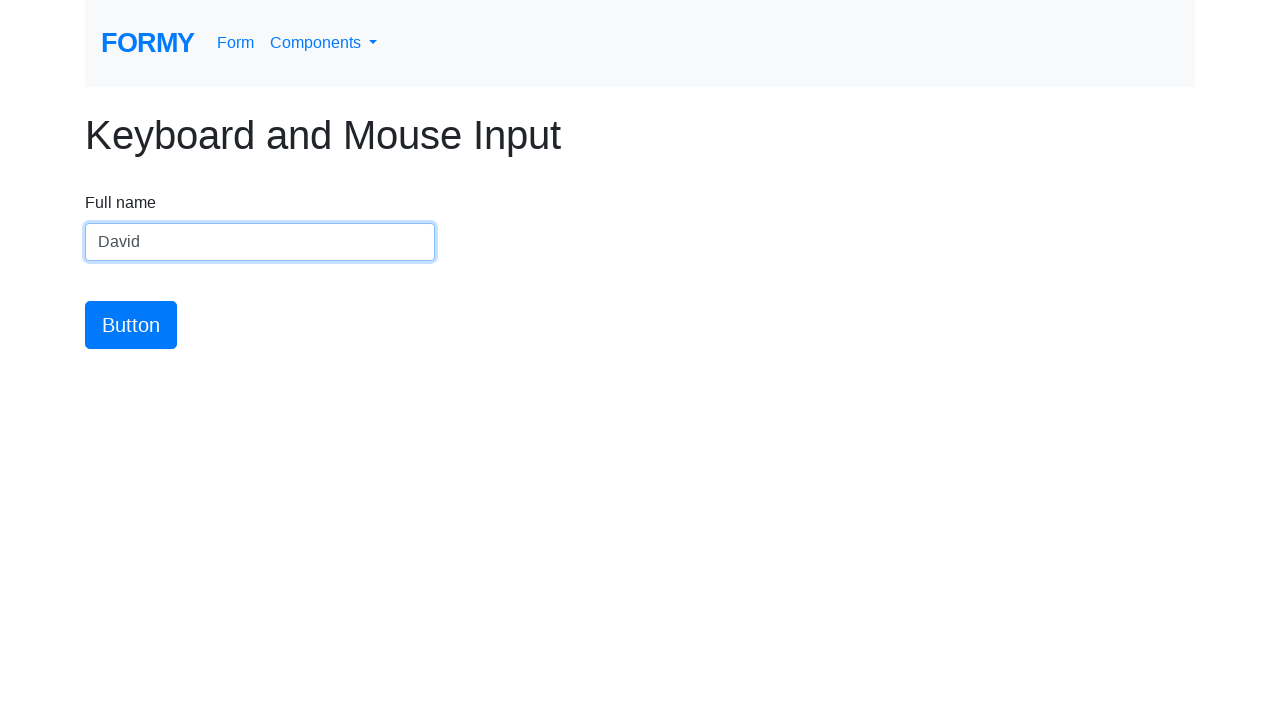

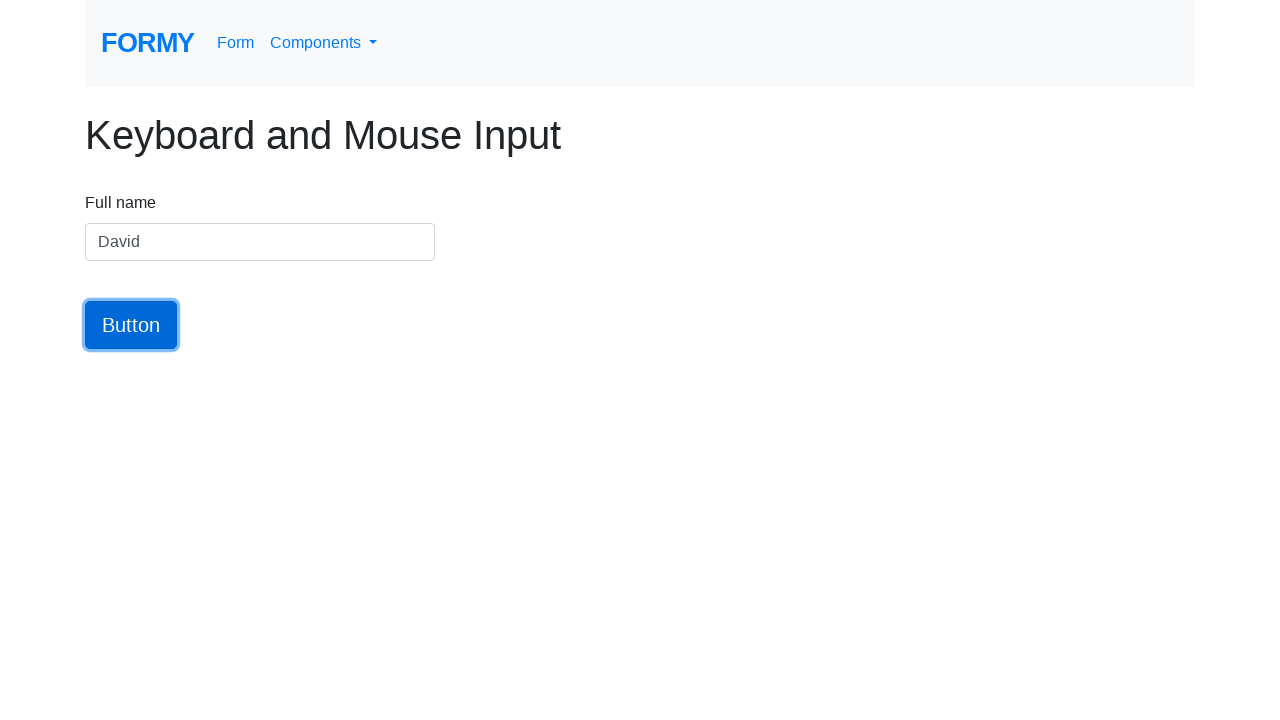